Tests JavaScript confirm dialog by clicking OK button and verifying the result message

Starting URL: https://the-internet.herokuapp.com/javascript_alerts

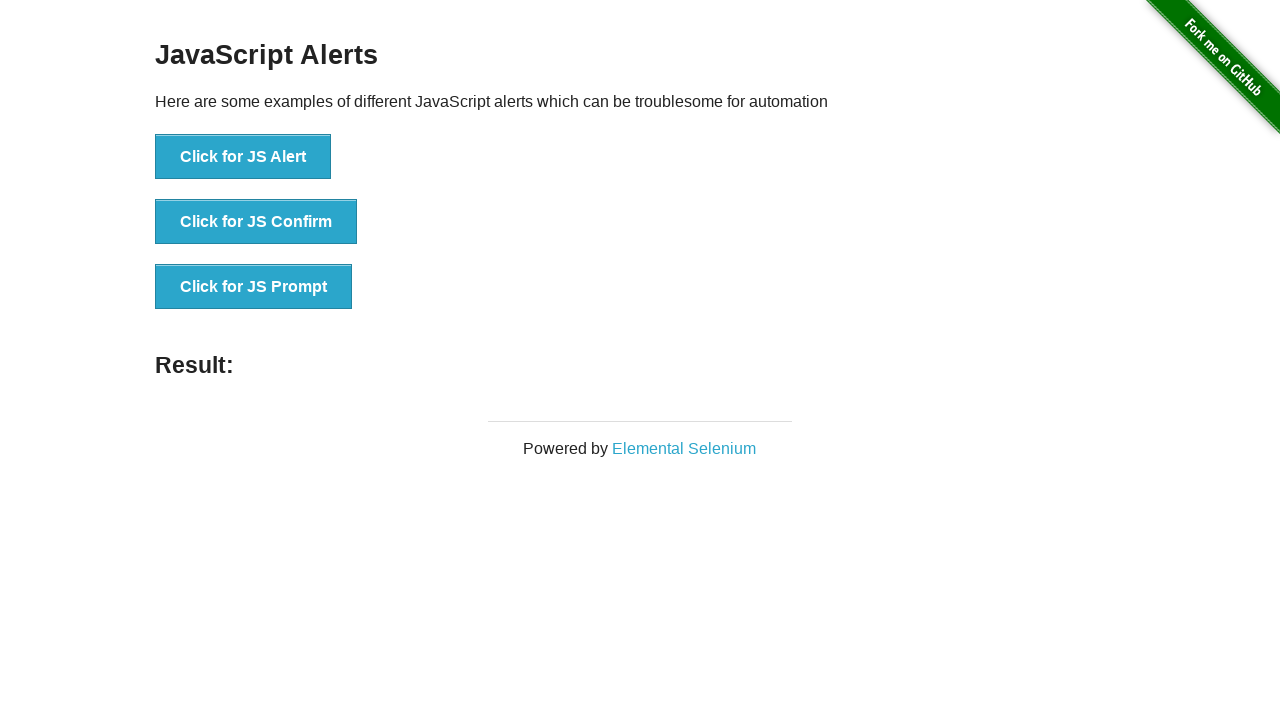

Set up dialog handler to accept confirm dialog
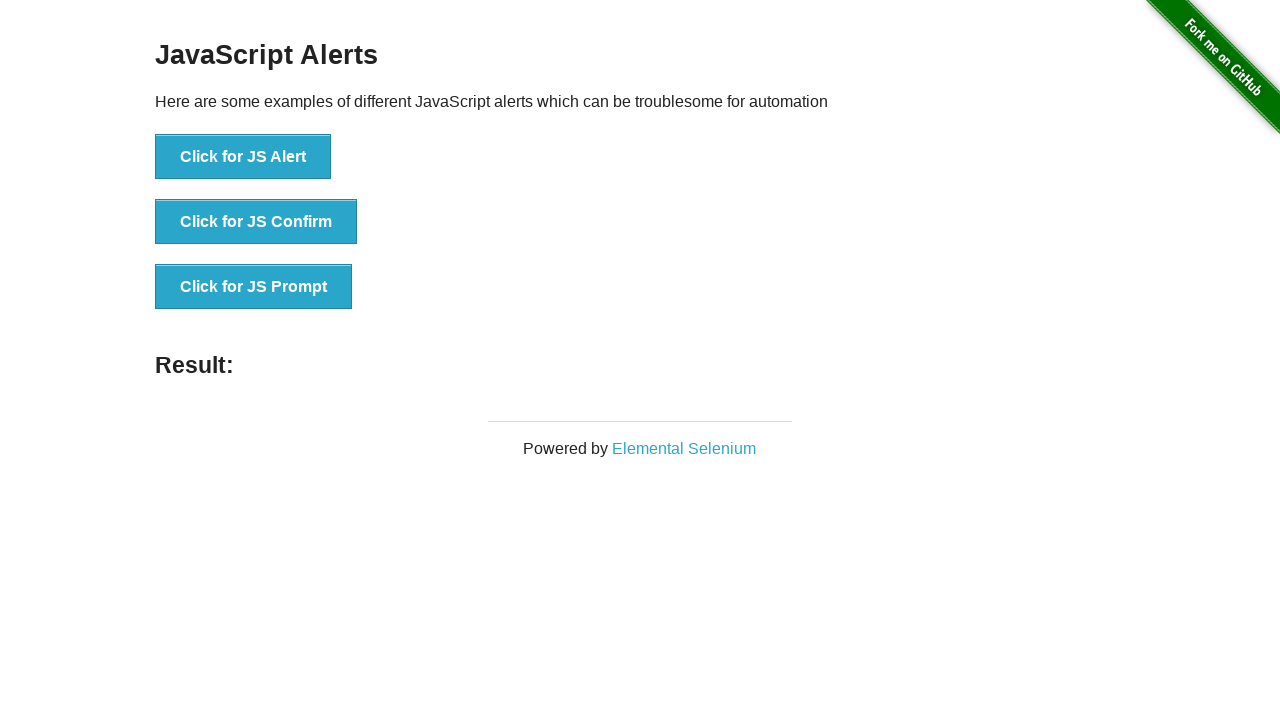

Clicked 'Click for JS Confirm' button to trigger JavaScript confirm dialog at (256, 222) on xpath=//button[normalize-space(text())='Click for JS Confirm']
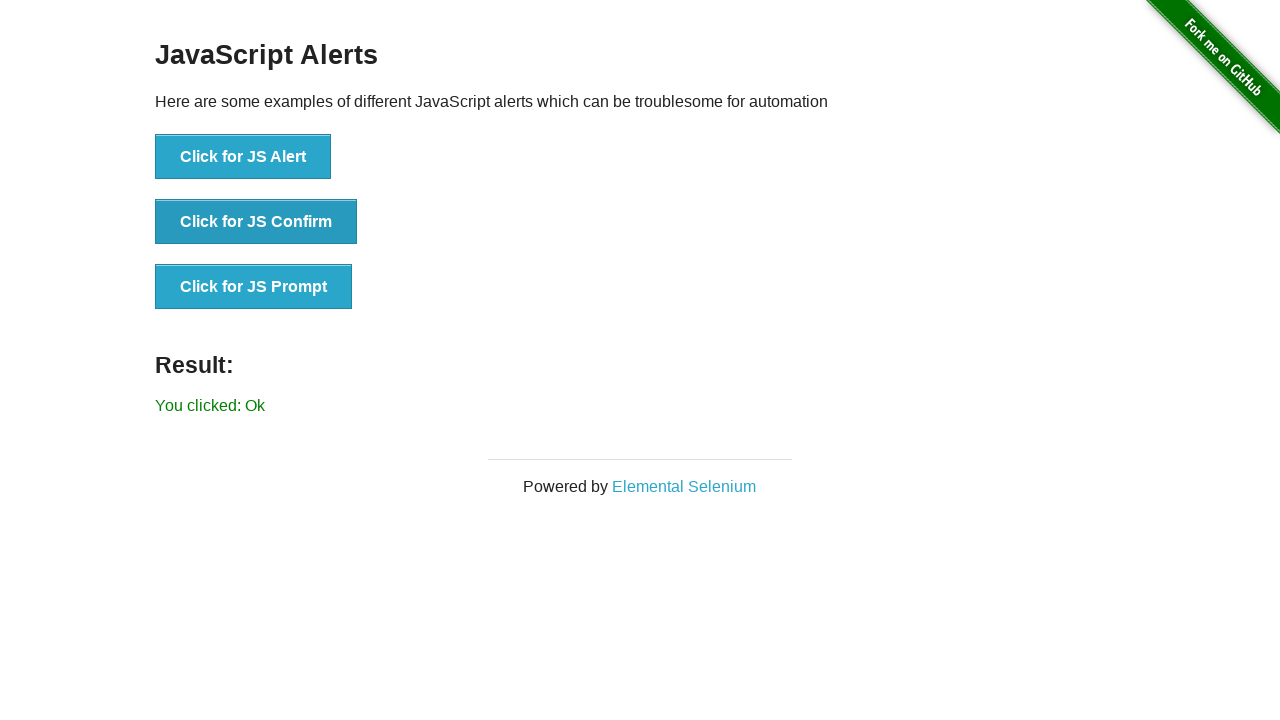

Retrieved result text from result element
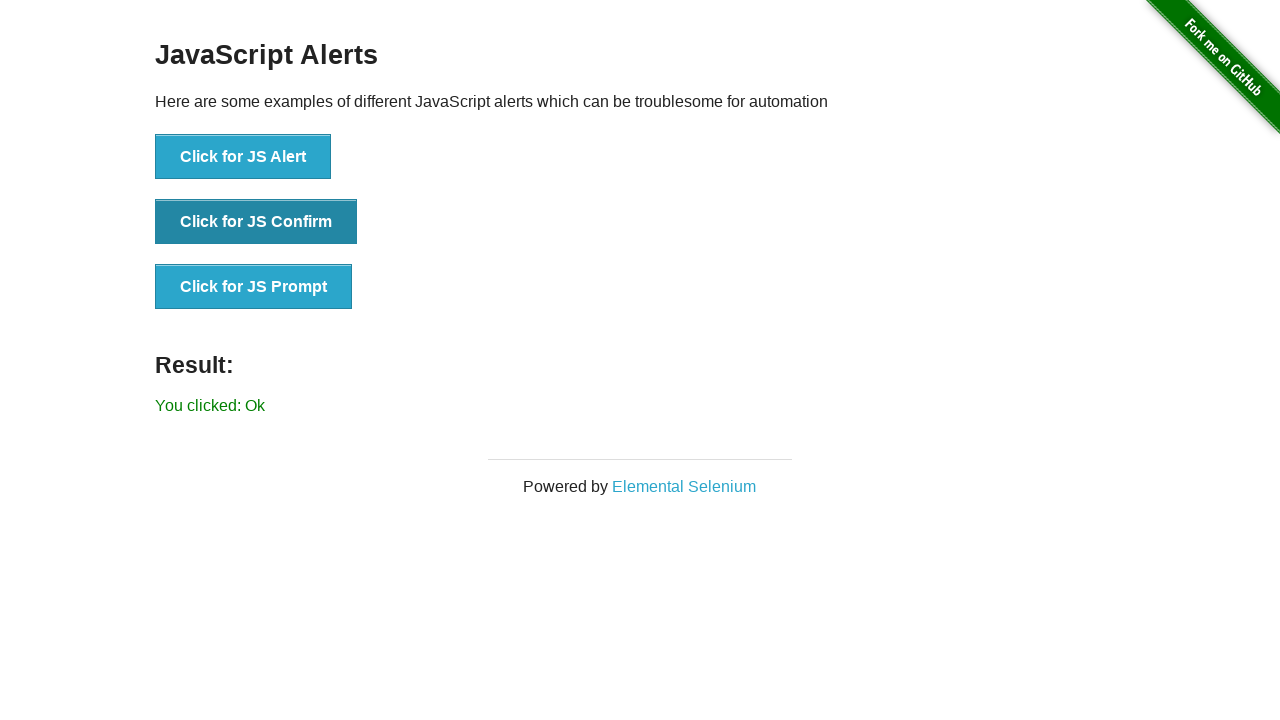

Verified result text equals 'You clicked: Ok'
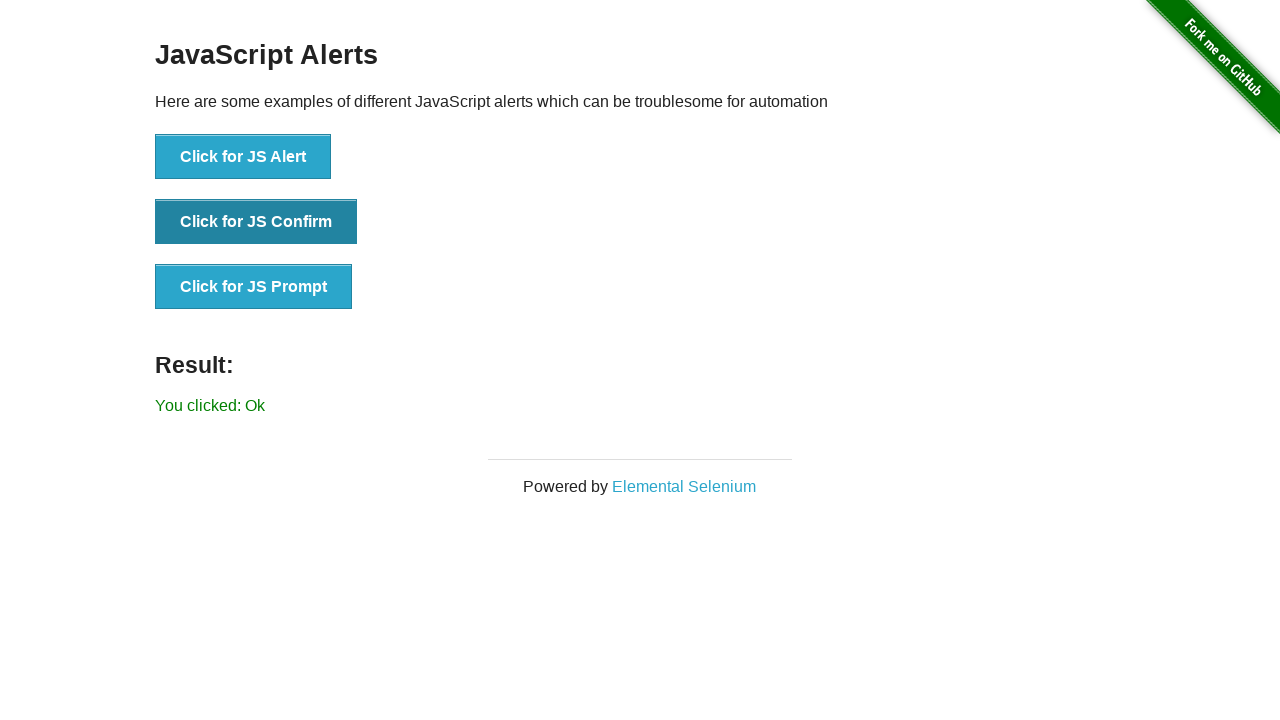

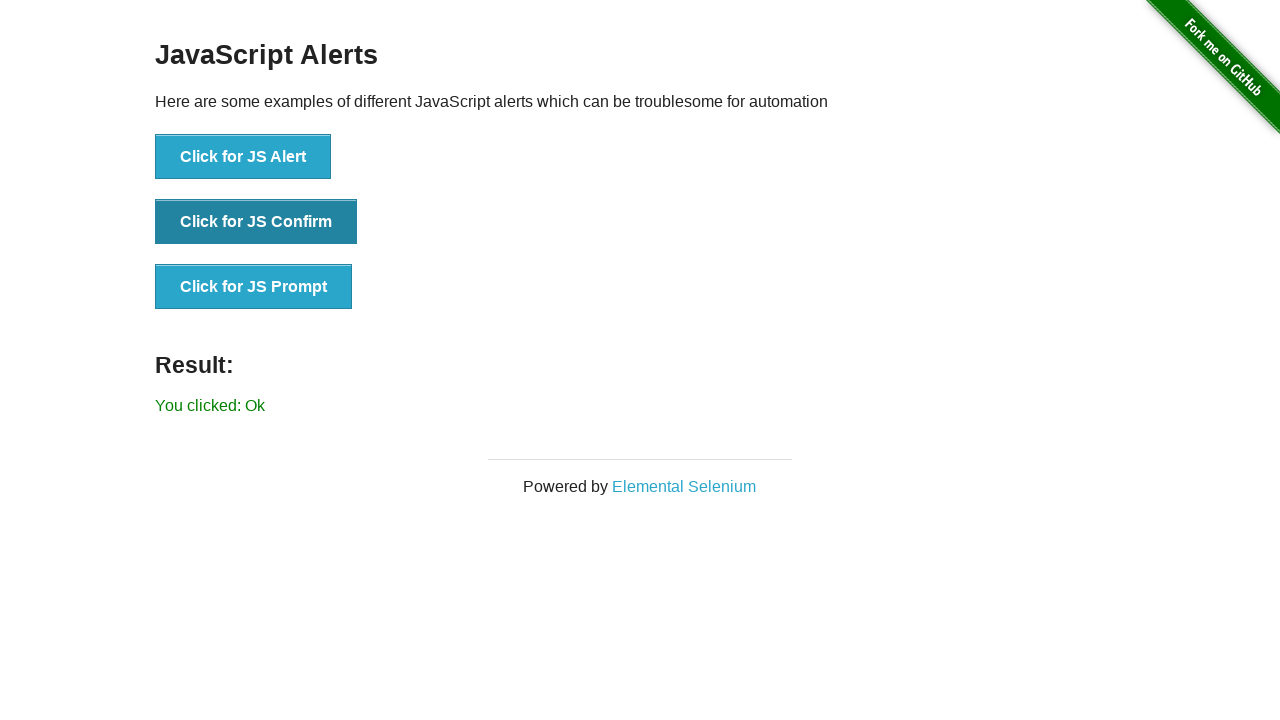